Tests browser scrolling behavior by checking the scroll position before and after checking if a footer logo element is clickable, demonstrating a potential scroll side-effect.

Starting URL: https://webdriver.io/docs/gettingstarted/

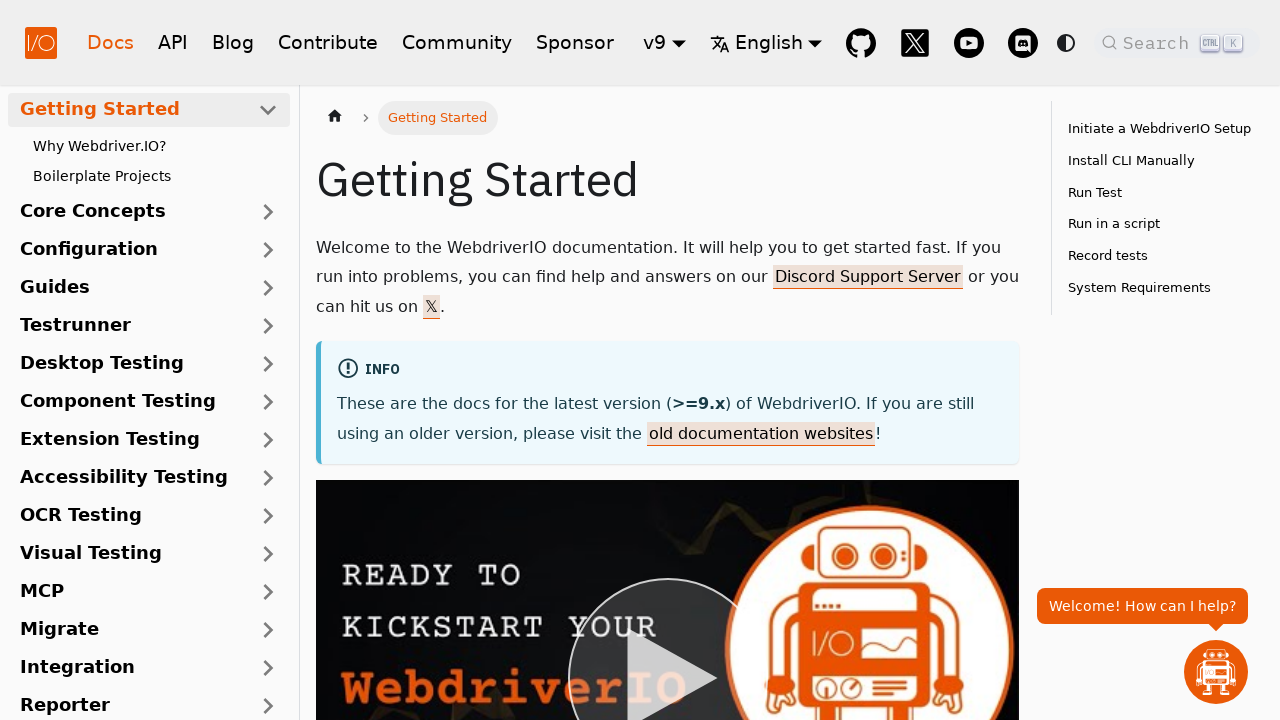

Waited 2 seconds for page to load
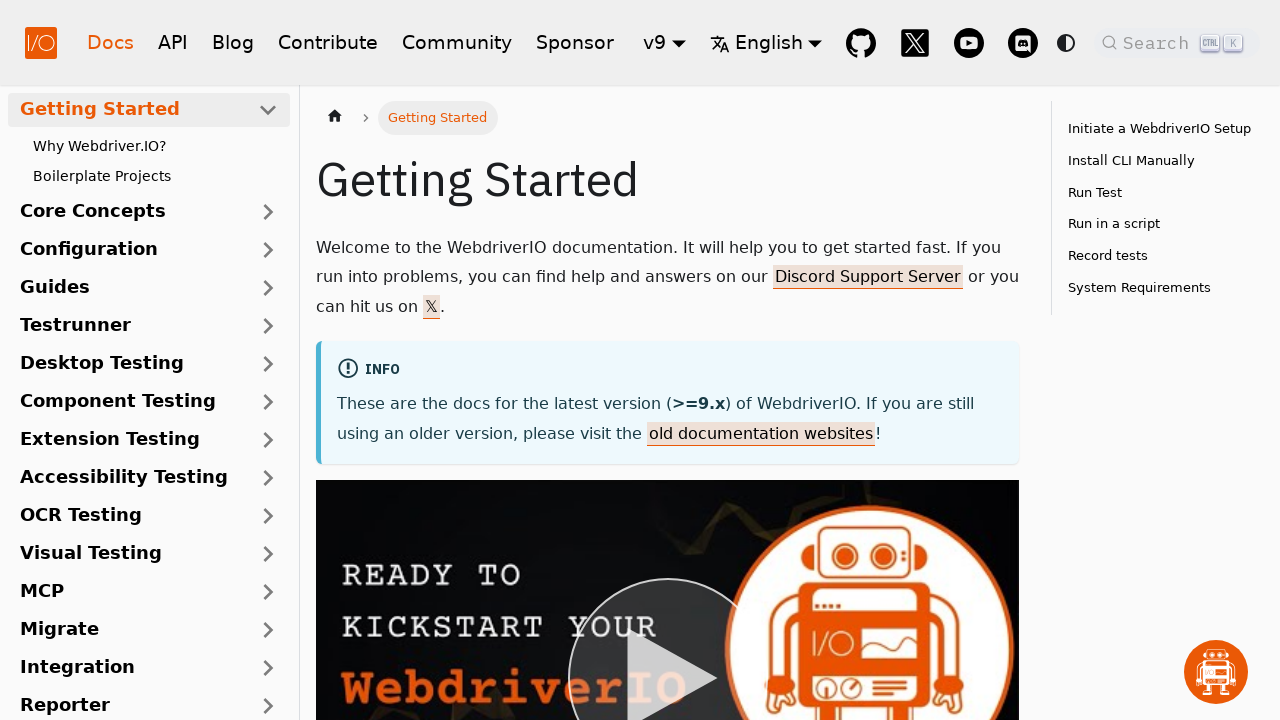

Retrieved initial scroll position: {'x': 0, 'y': 0}
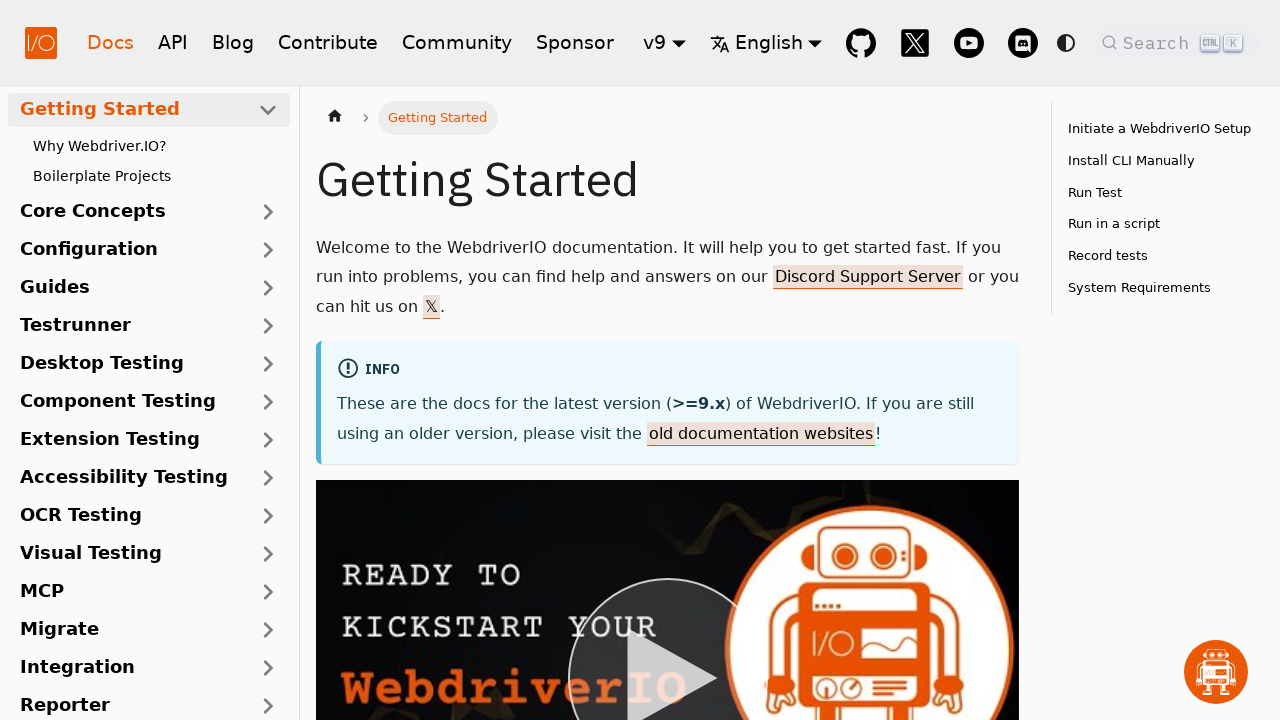

Located OpenJS Foundation footer logo element
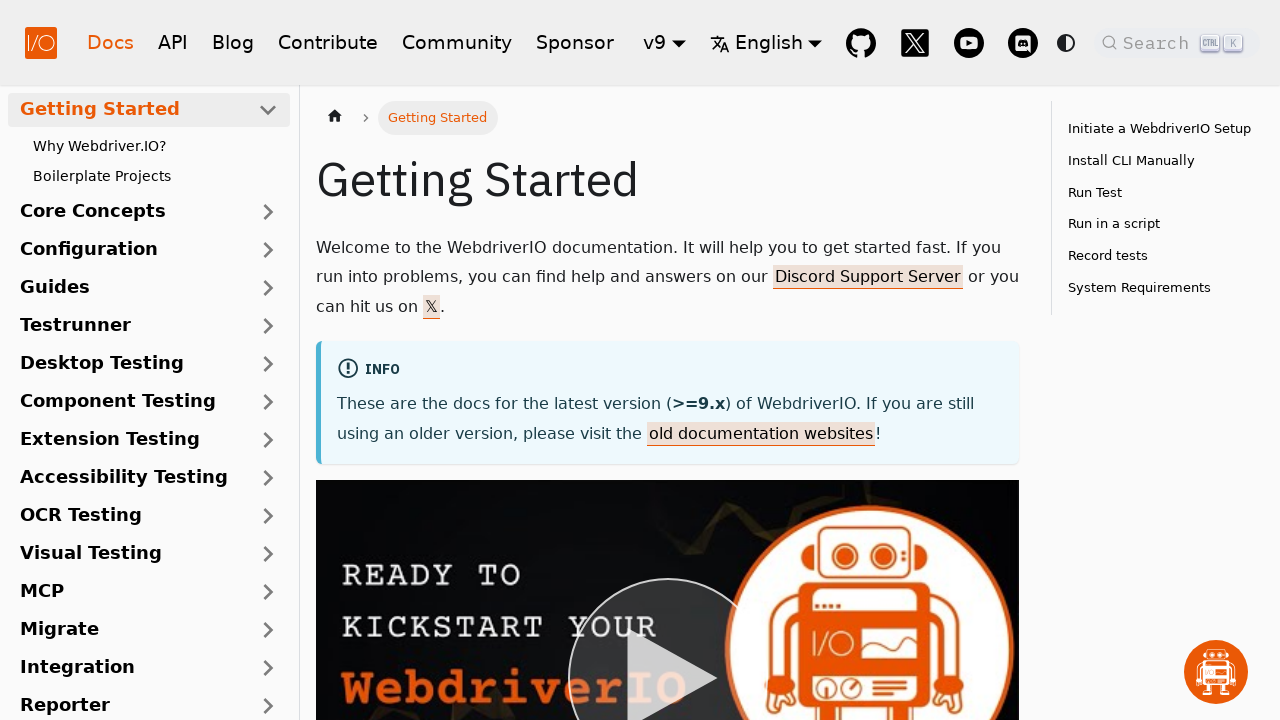

Checked if footer logo element is visible
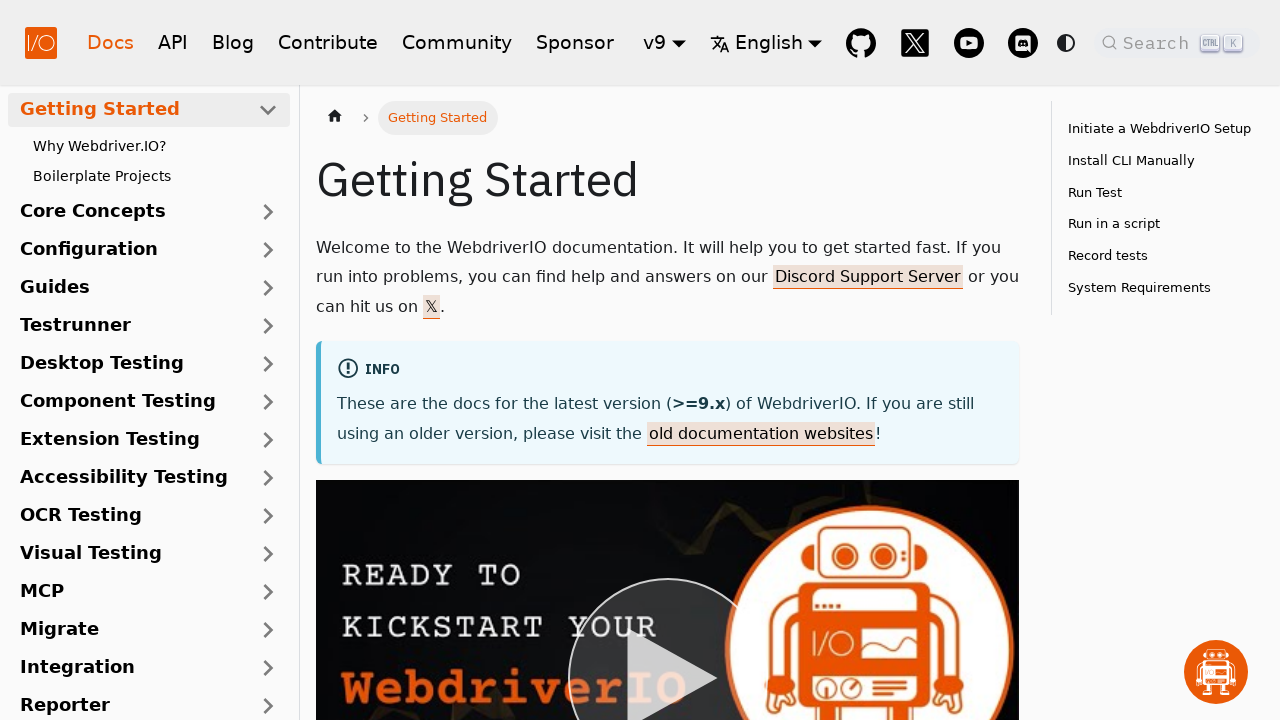

Retrieved scroll position after visibility check: {'x': 0, 'y': 0}
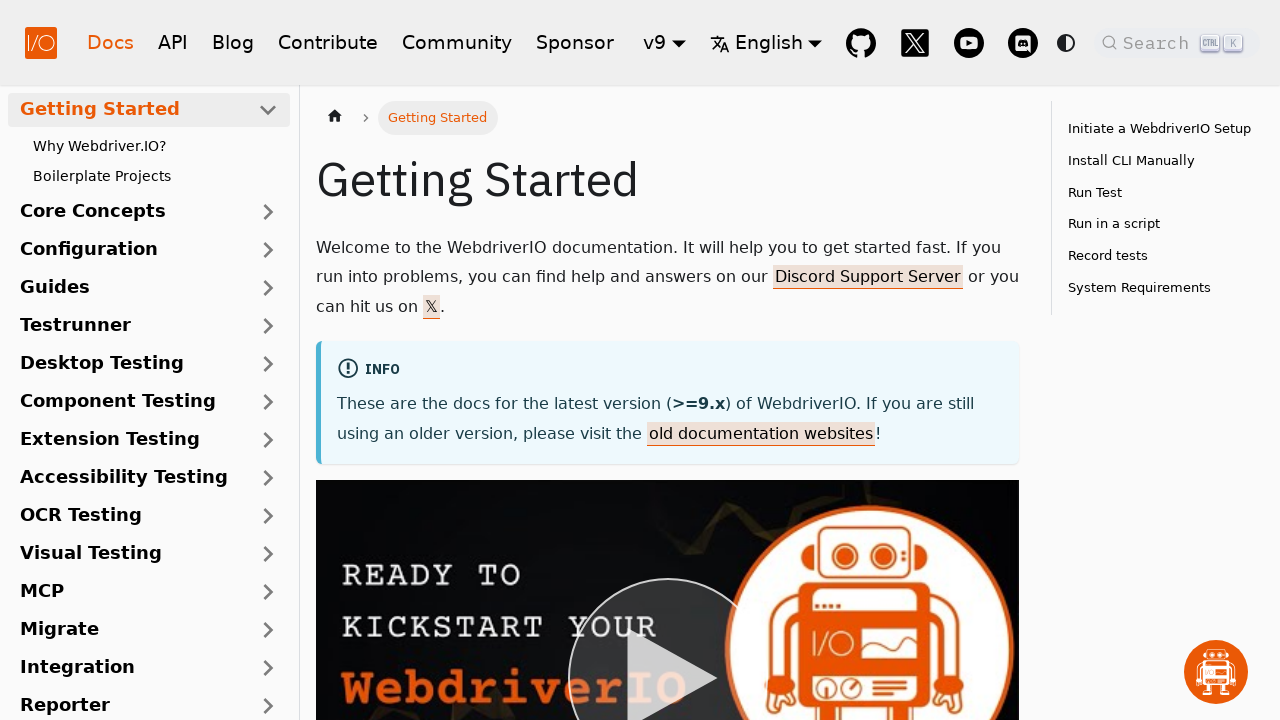

Waited 5 seconds to observe scroll behavior
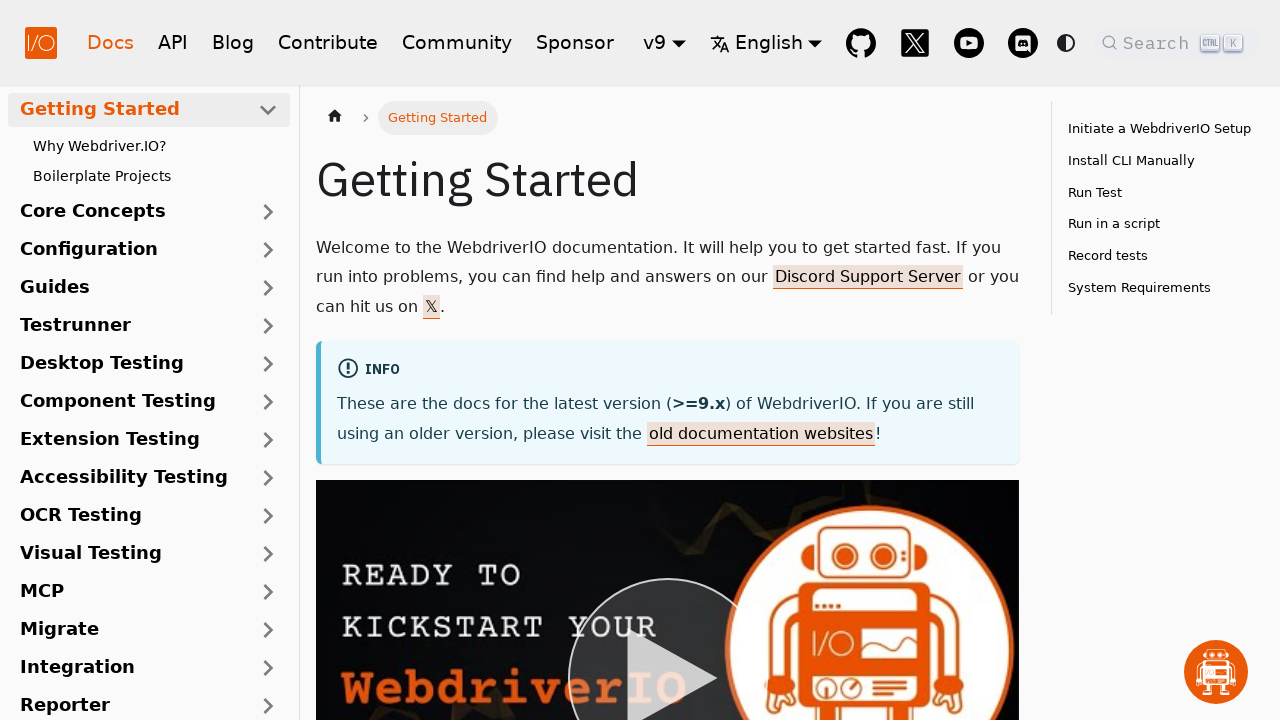

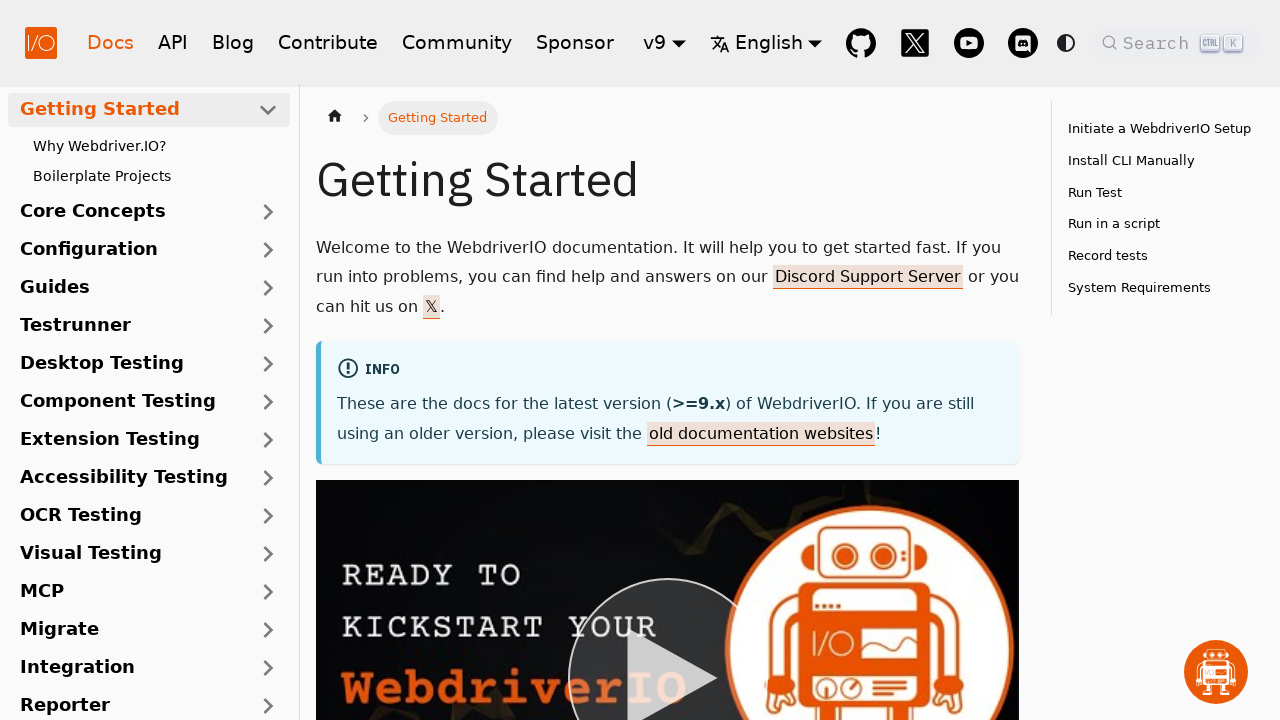